Tests double-click functionality by double-clicking the double click button

Starting URL: https://demoqa.com/buttons

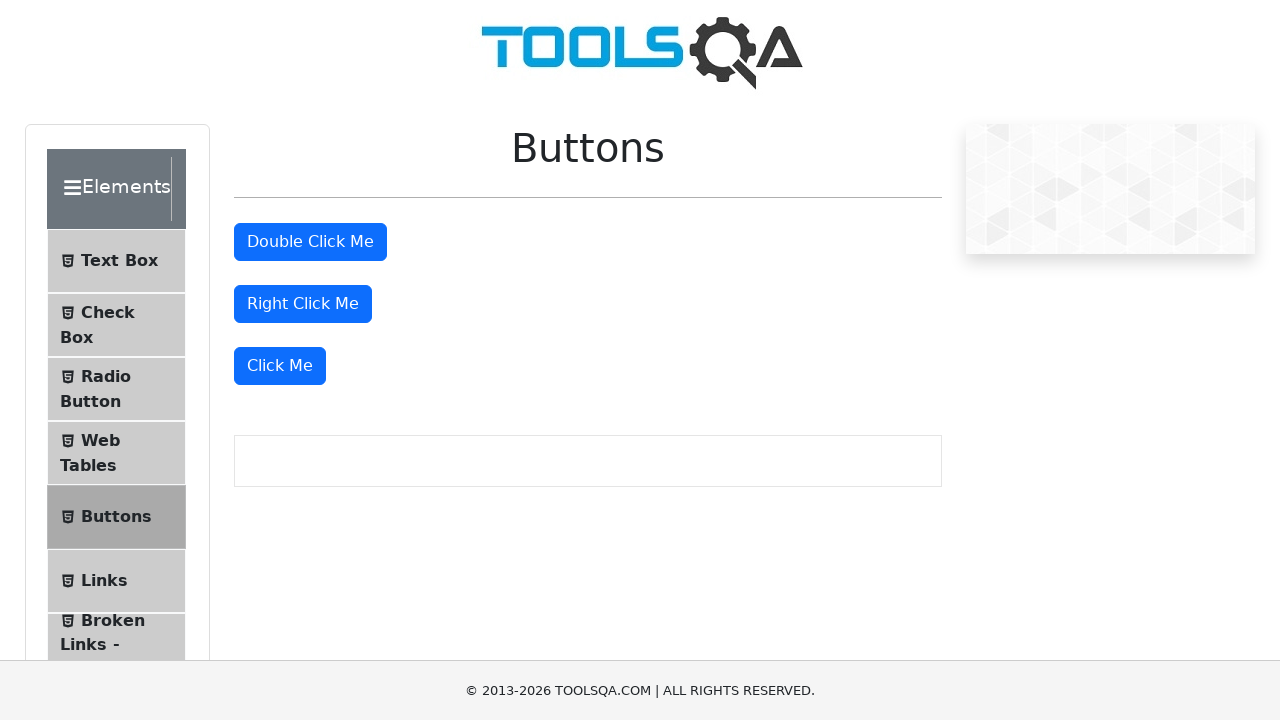

Double-clicked the double click button at (310, 242) on #doubleClickBtn
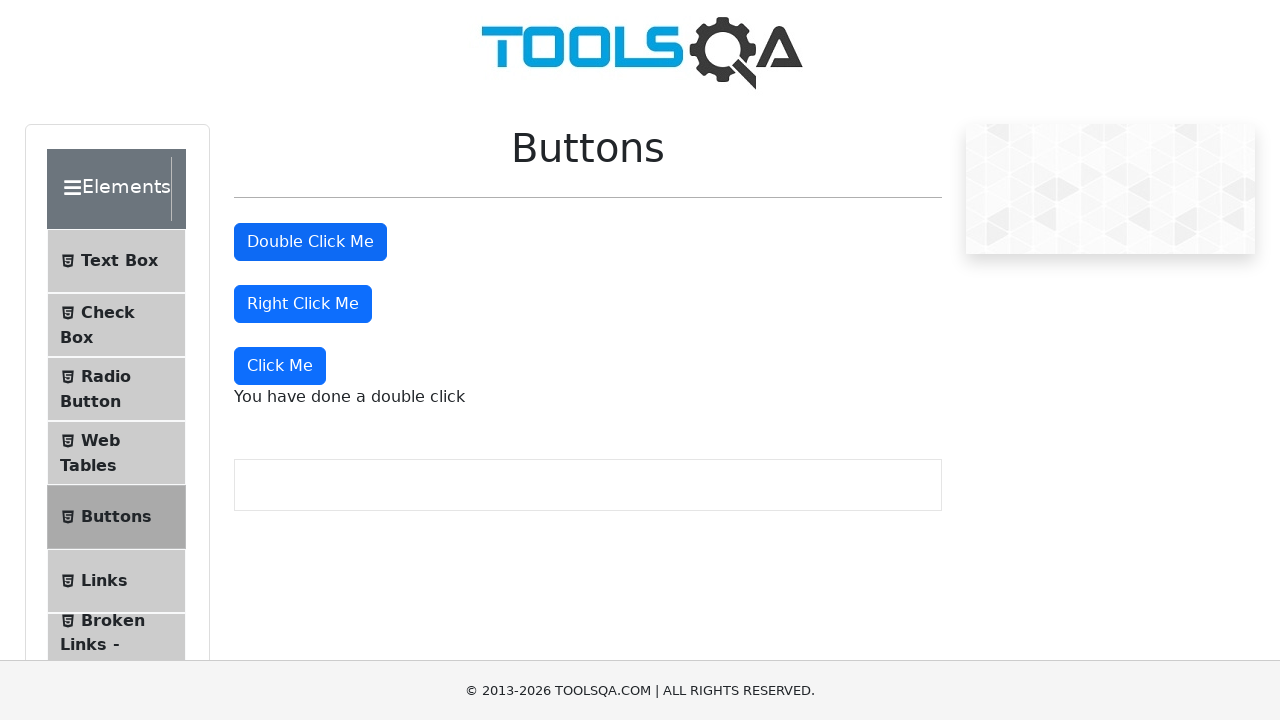

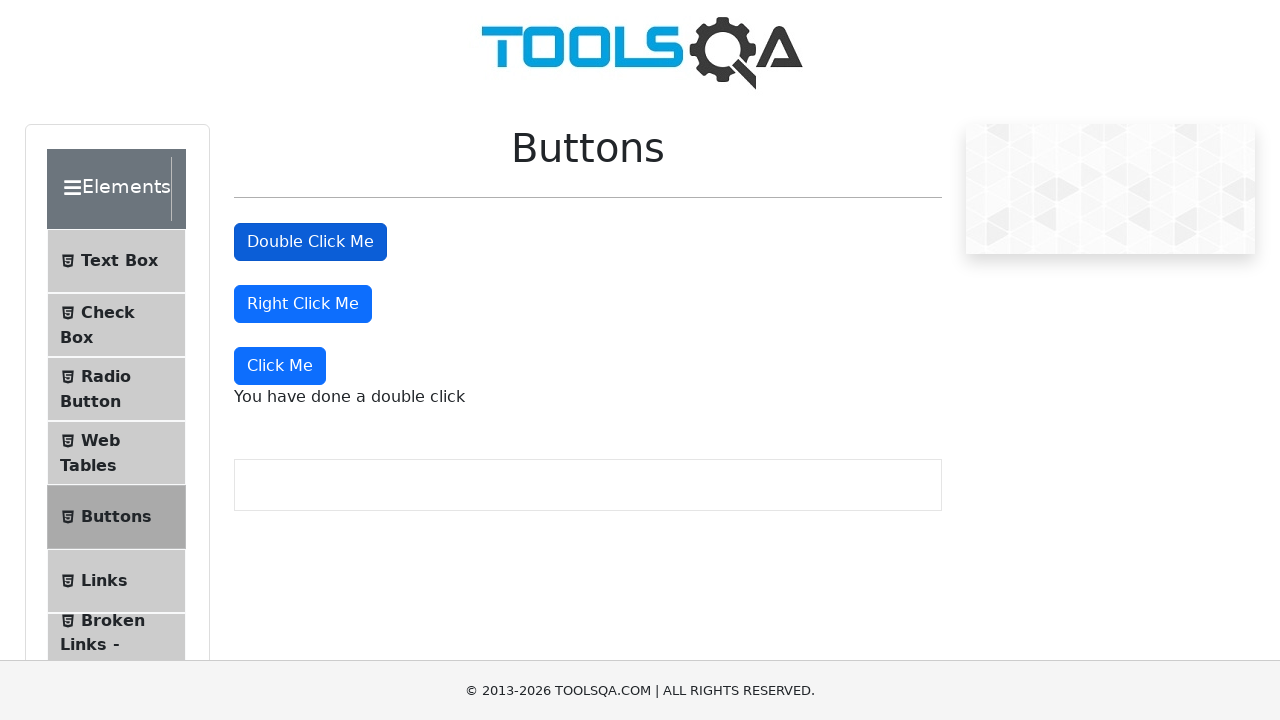